Tests the language selection dropdown by clicking on the "Your language" dropdown menu on the Mars travel booking demo page.

Starting URL: https://dequeuniversity.com/demo/mars/

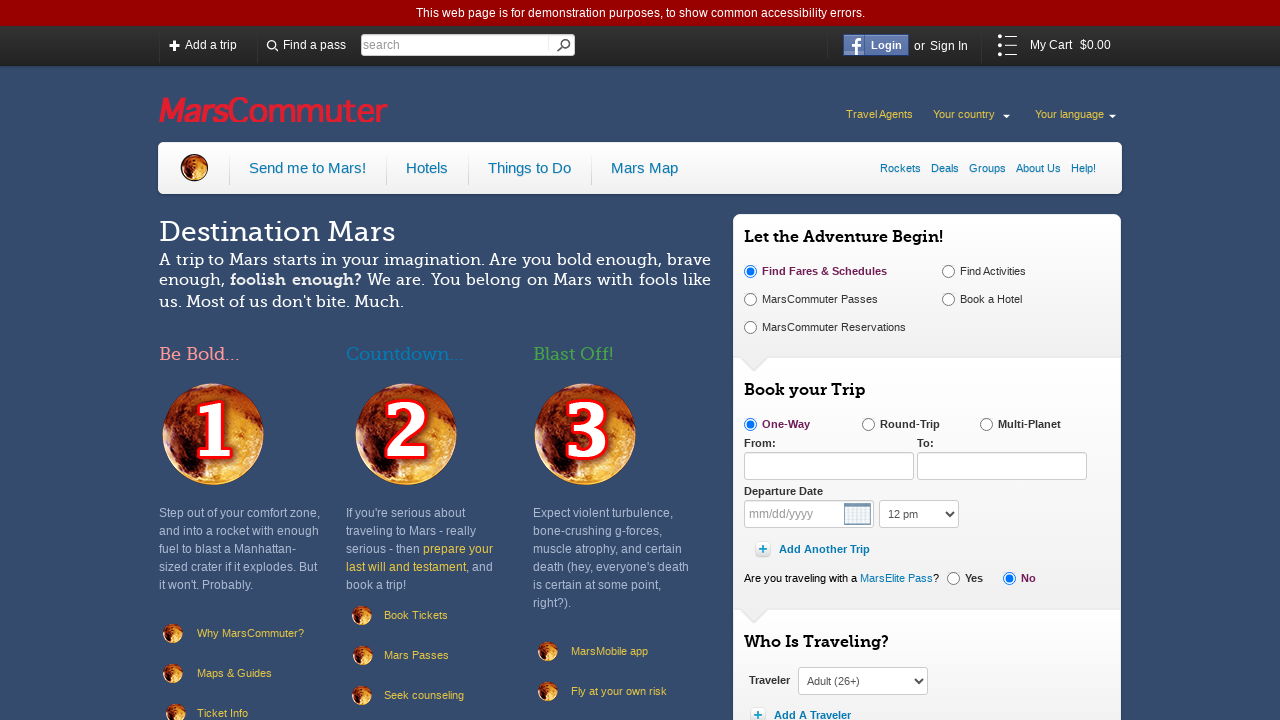

Navigated to Mars travel booking demo page
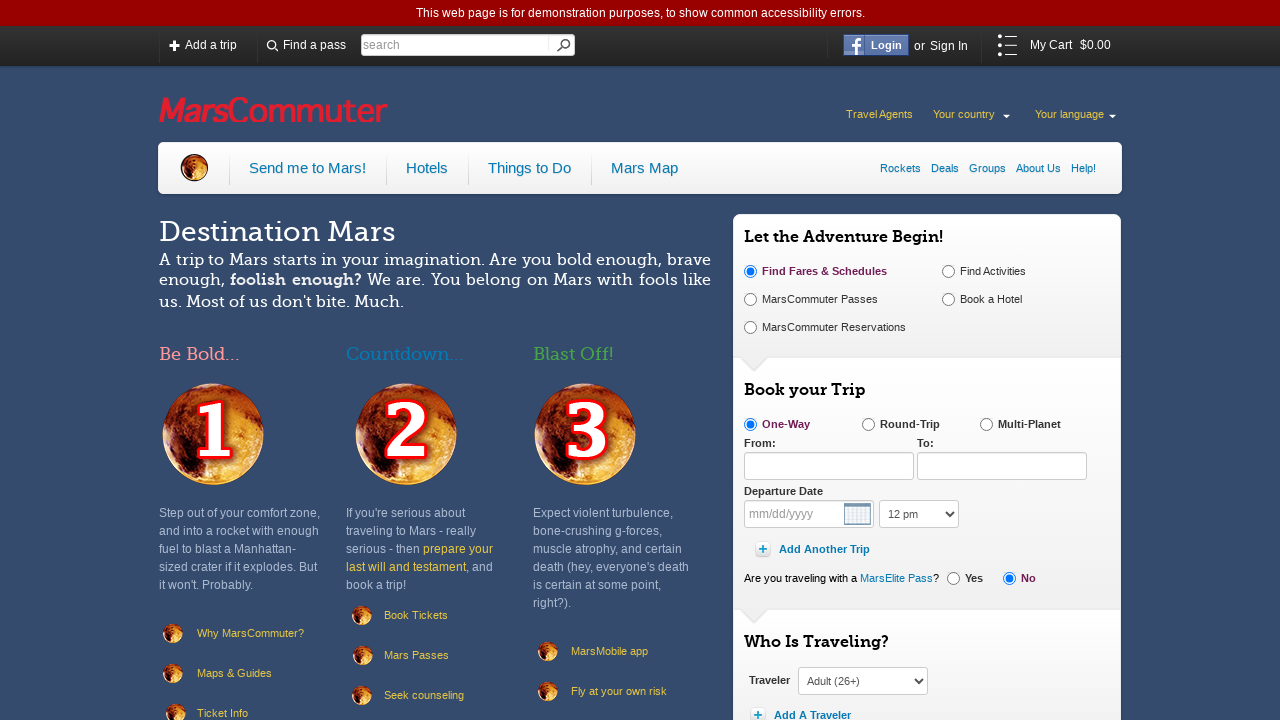

Clicked on 'Your language' dropdown menu at (1078, 118) on li[class="language-select dropdown"] >> internal:has-text="Your language"i
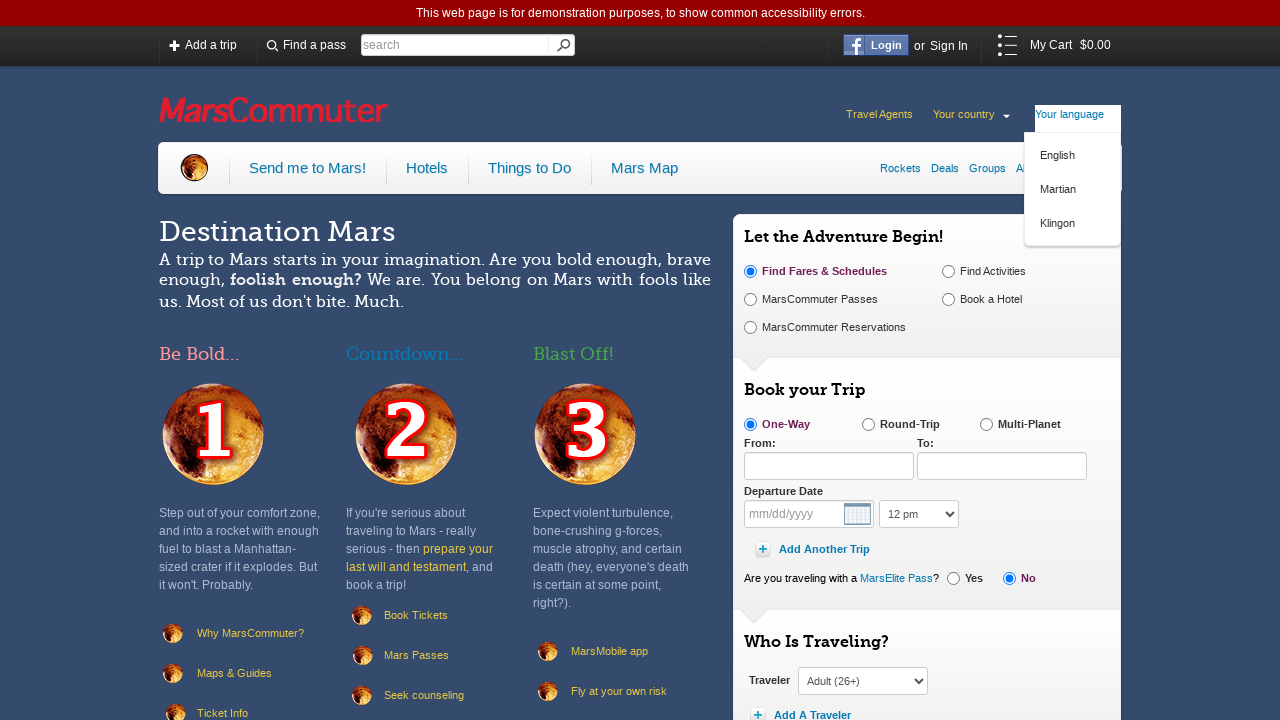

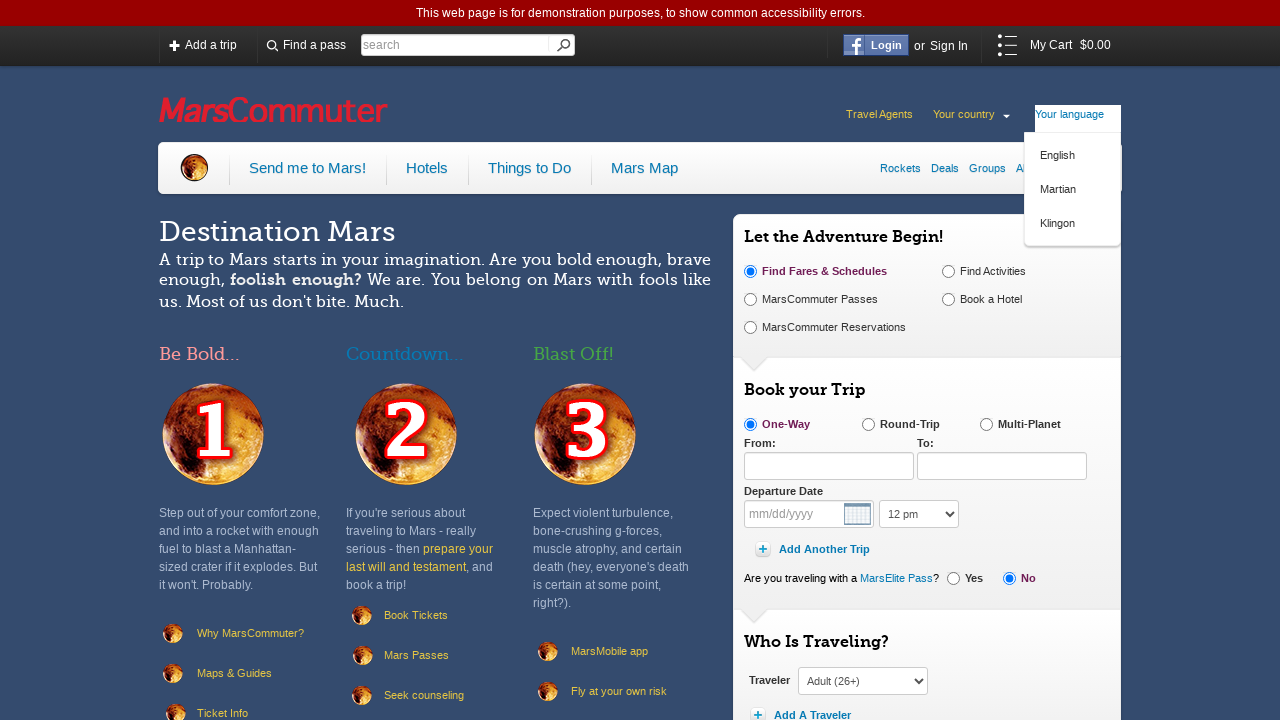